Opens the Flipkart homepage and verifies the page loads successfully

Starting URL: https://www.flipkart.com

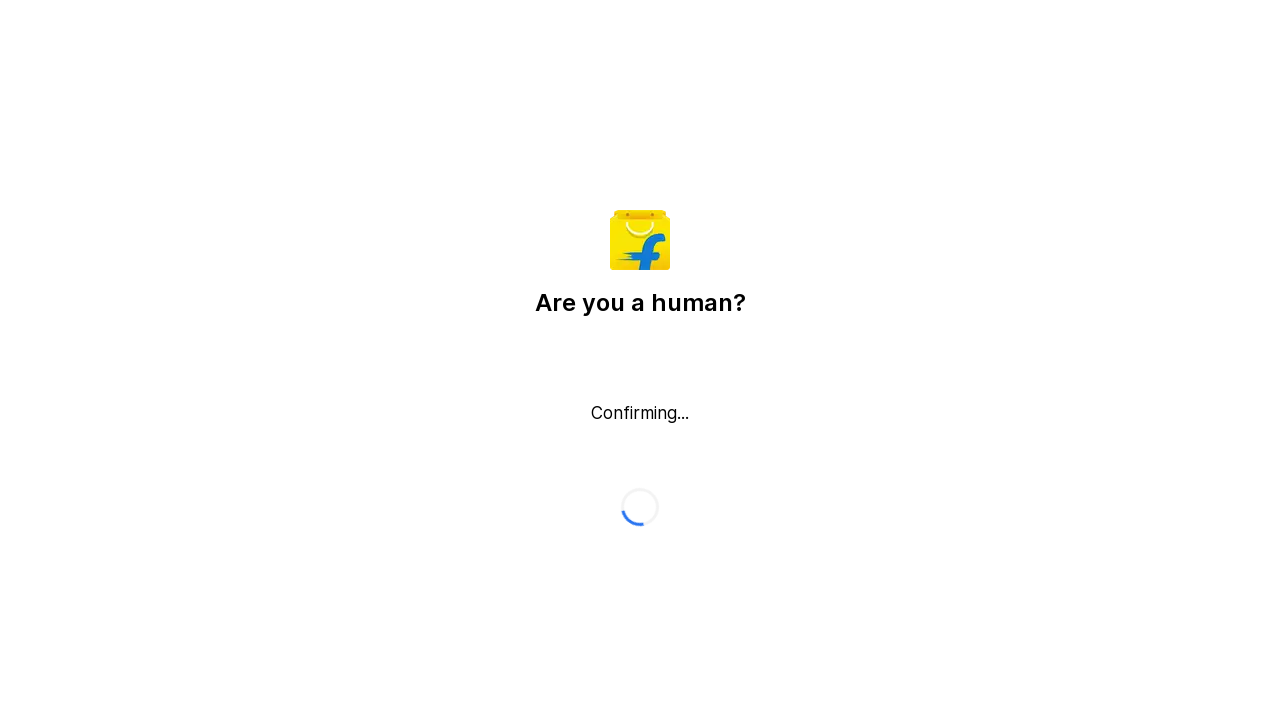

Waited for page DOM content to load
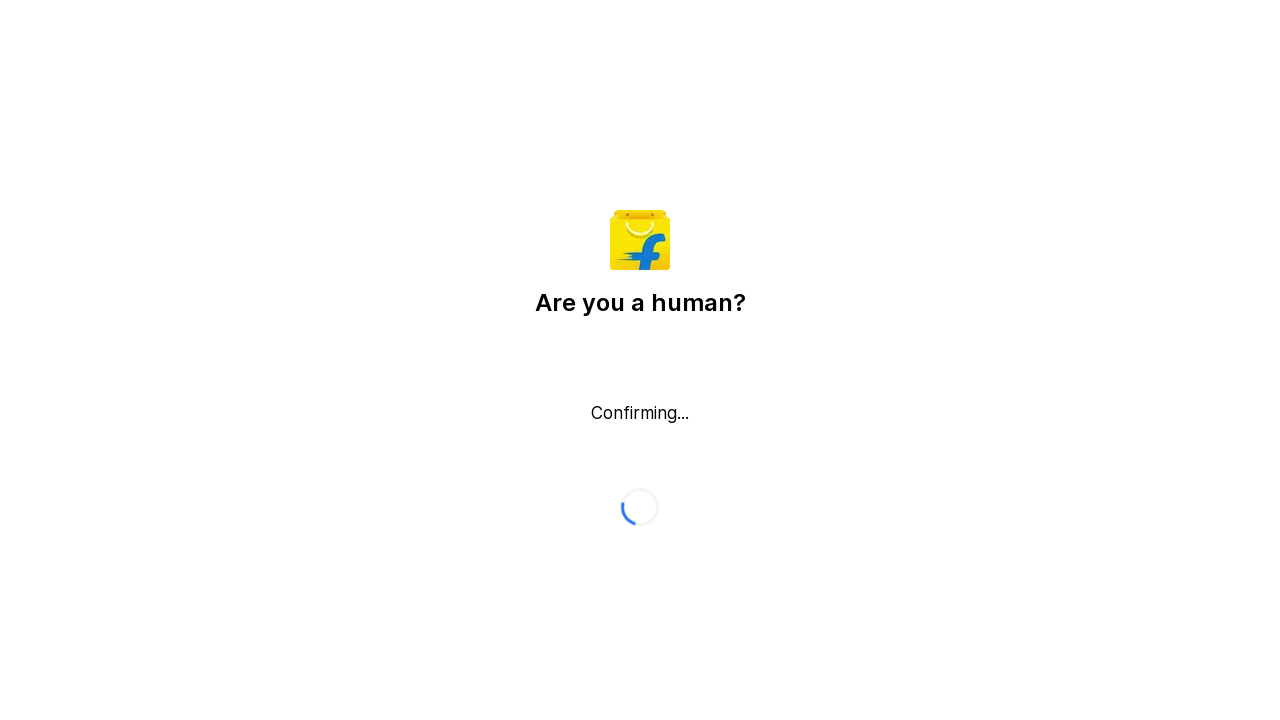

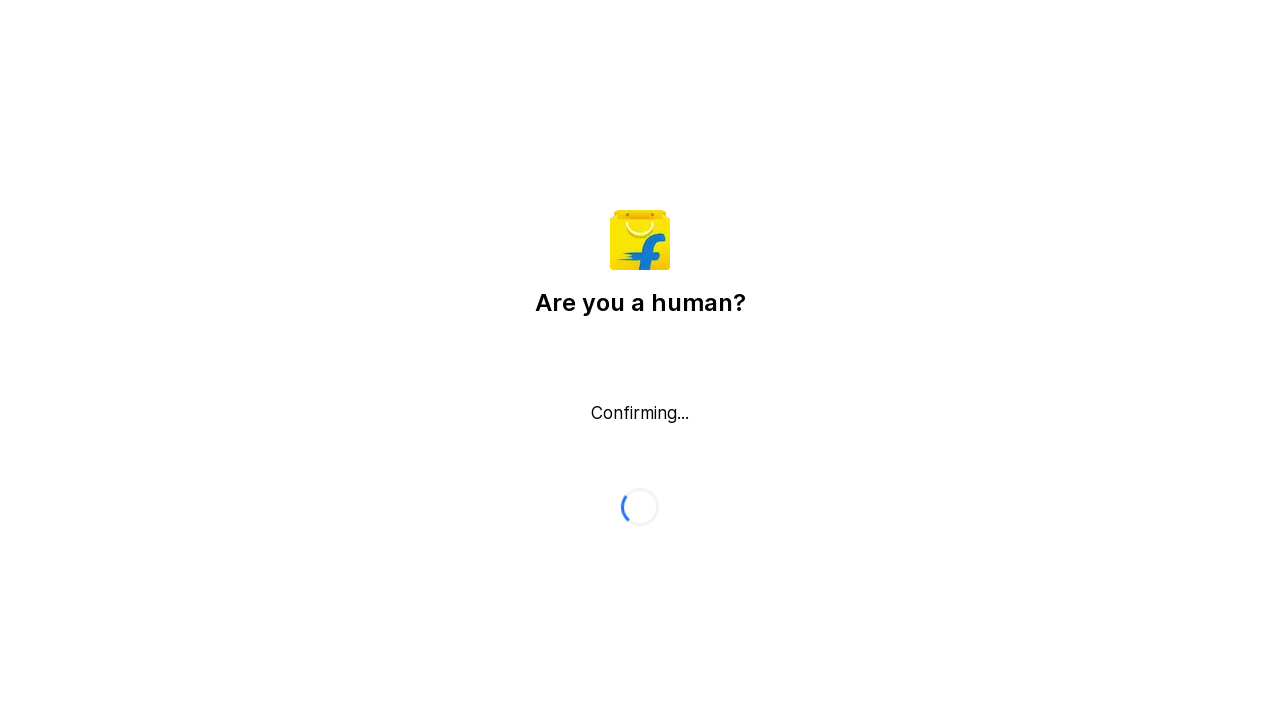